Tests multi-select dropdown functionality by selecting multiple options, verifying selections, and then deselecting all options

Starting URL: http://omayo.blogspot.com/

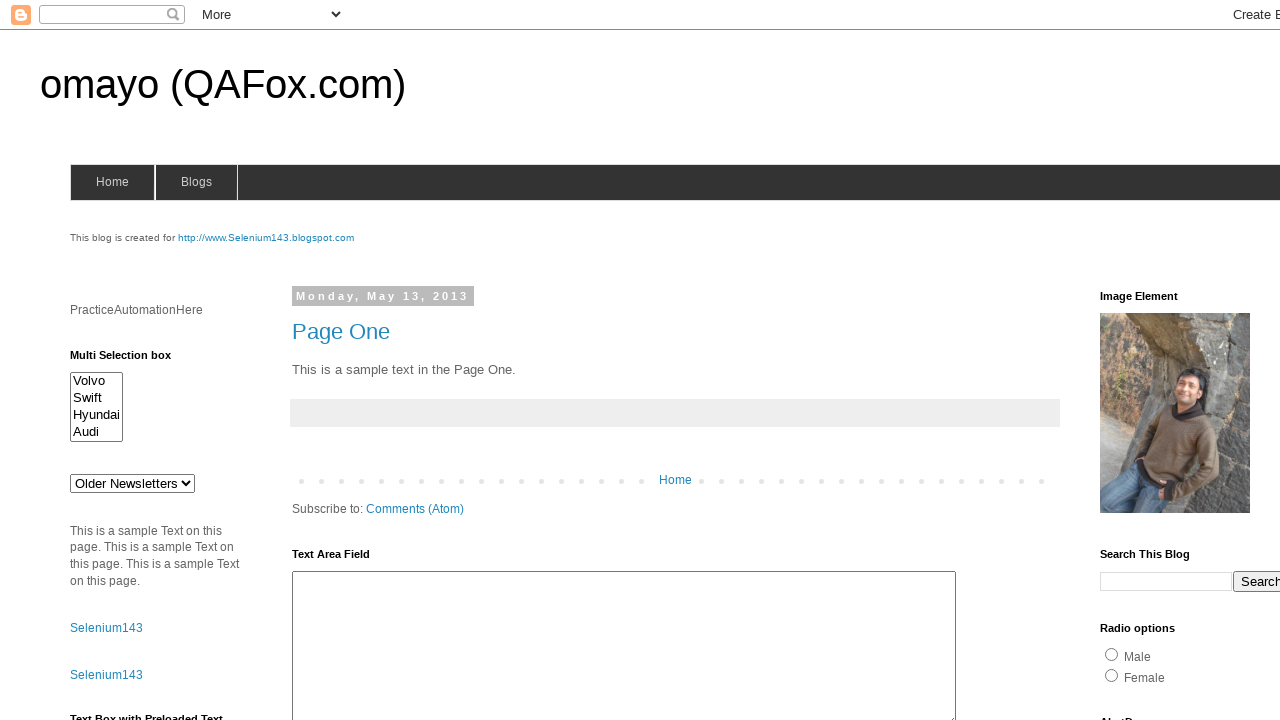

Located multi-select dropdown element with id 'multiselect1'
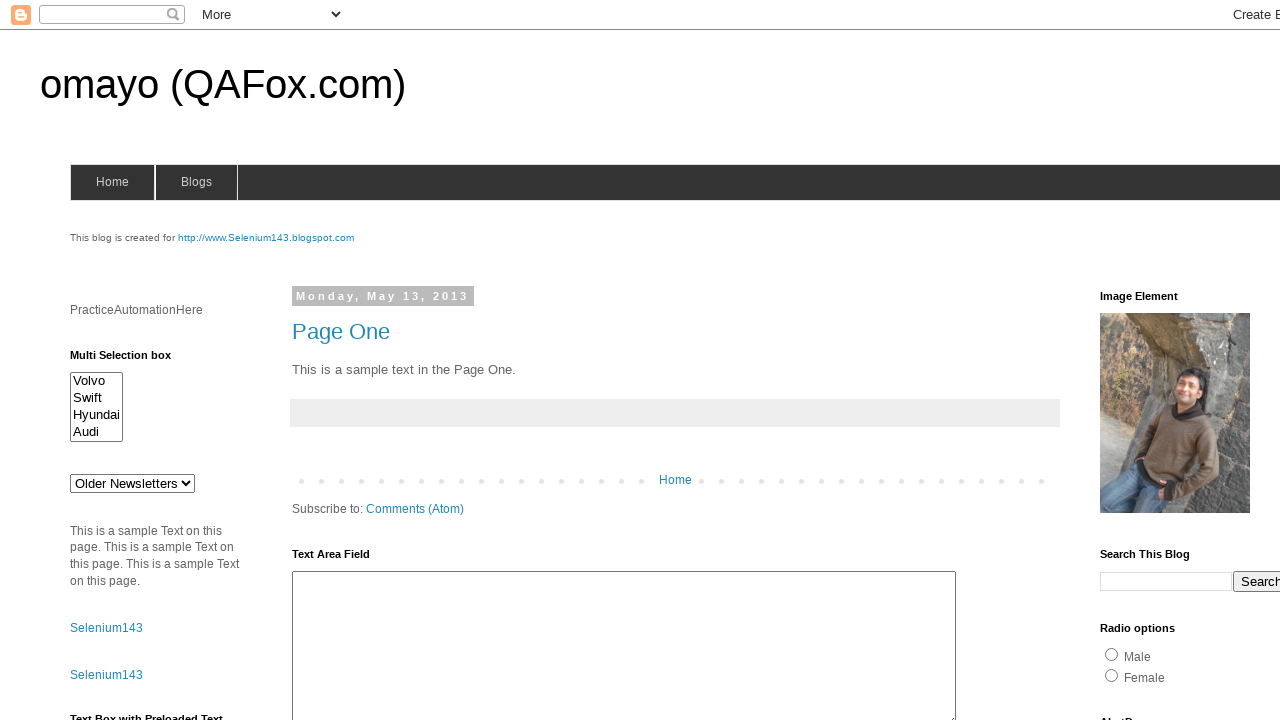

Selected option with value 'swiftx' from multi-select dropdown on #multiselect1
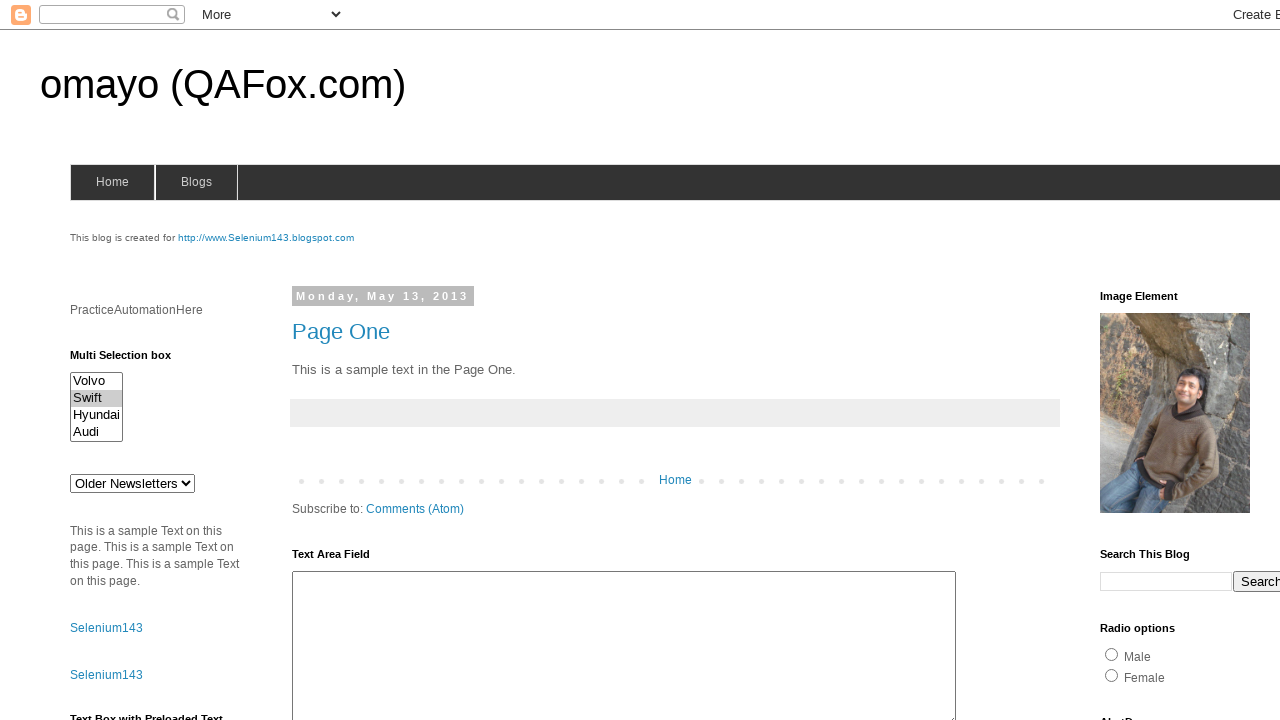

Selected option at index 0 from multi-select dropdown on #multiselect1
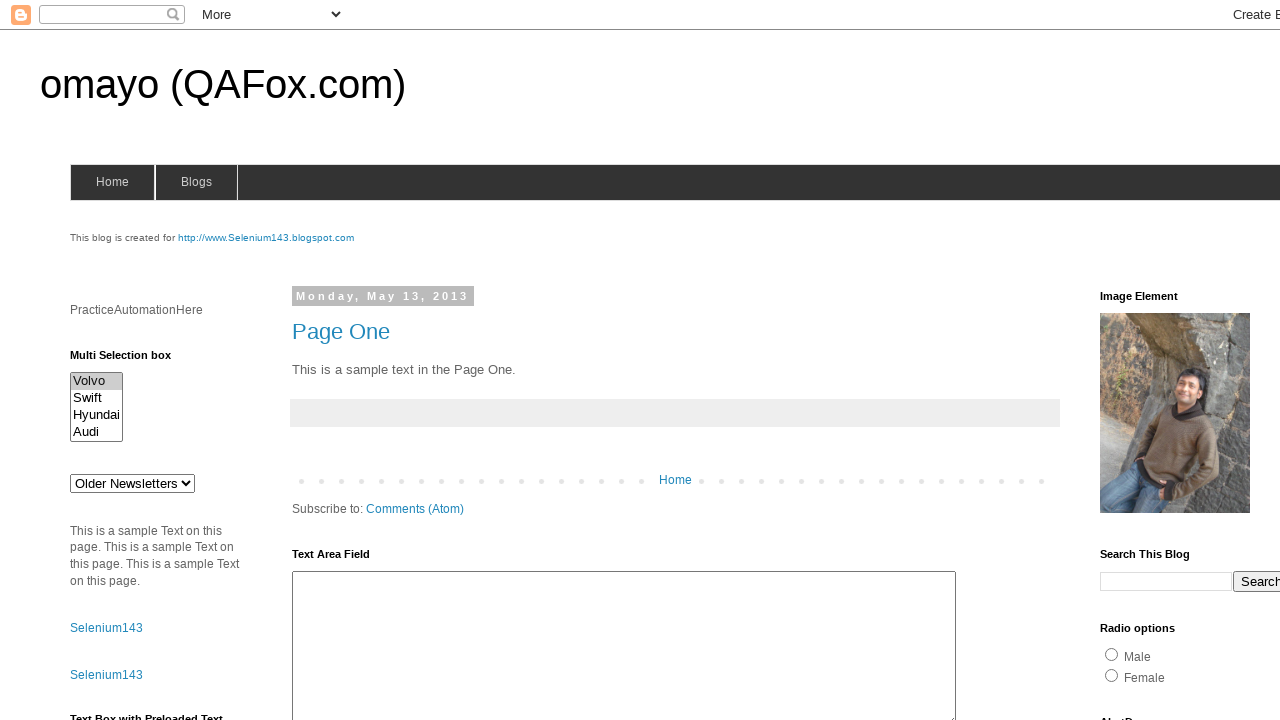

Selected option at index 2 from multi-select dropdown on #multiselect1
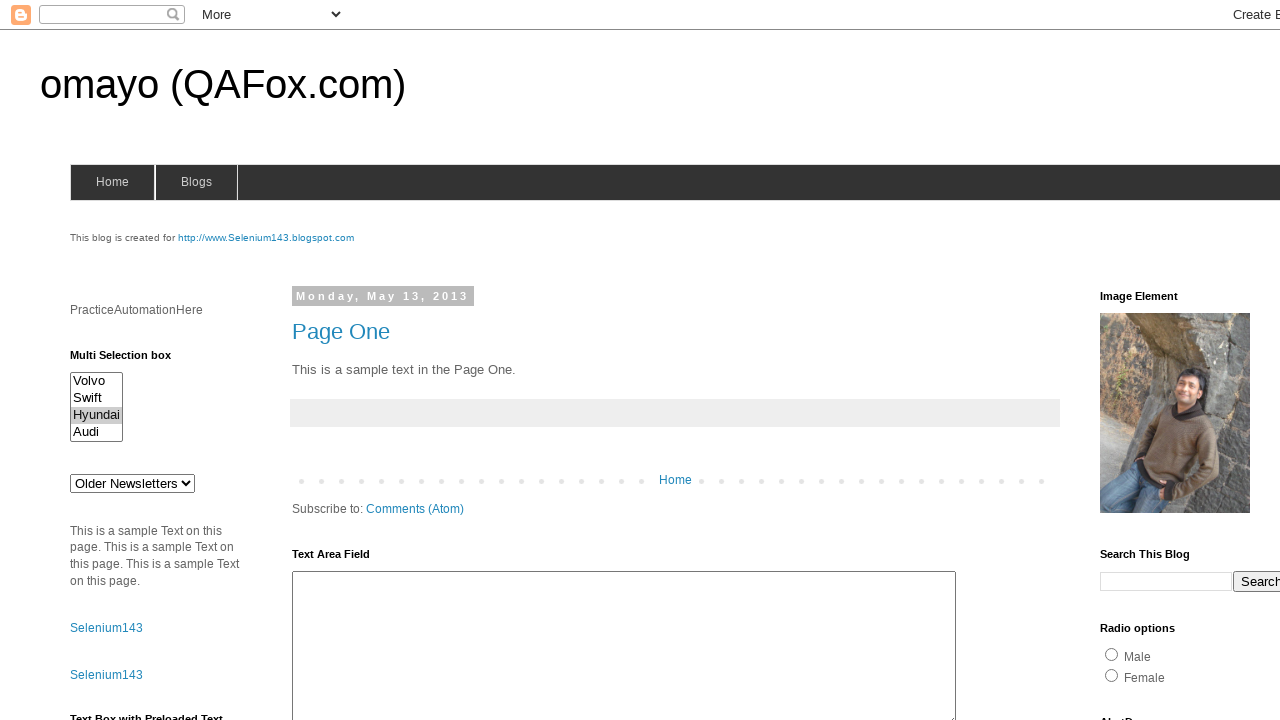

Deselected all options from multi-select dropdown on #multiselect1
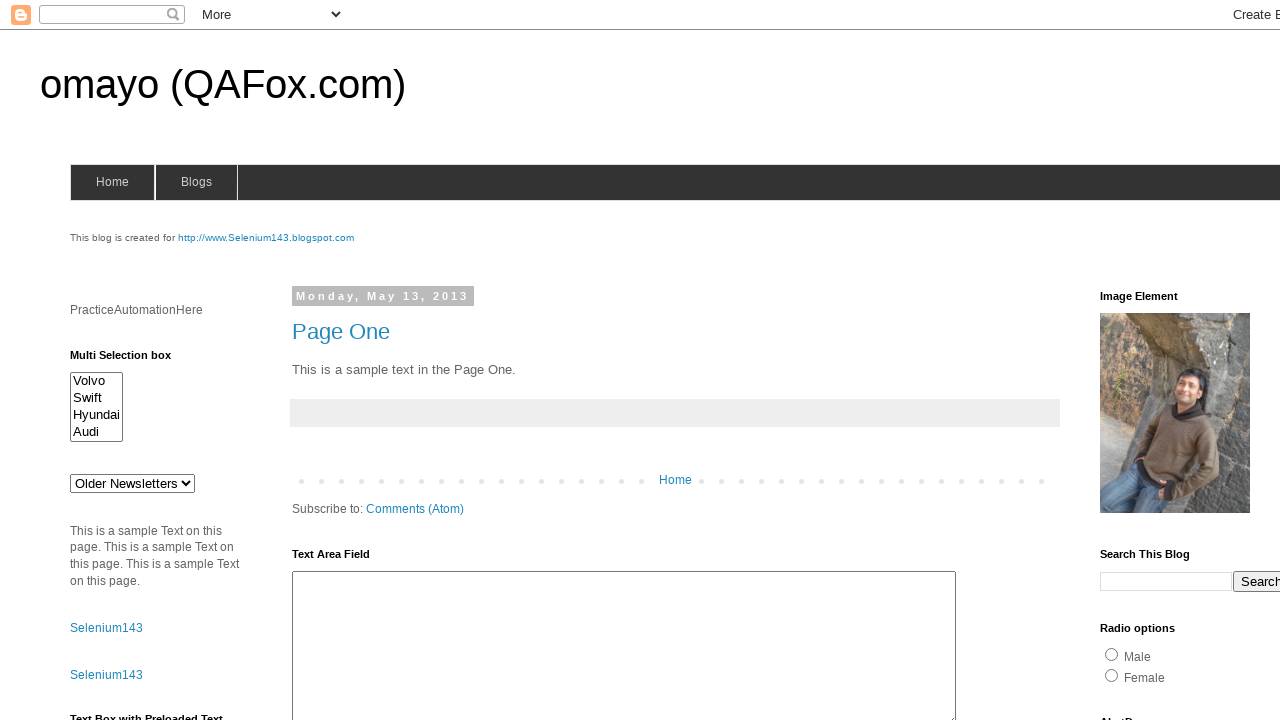

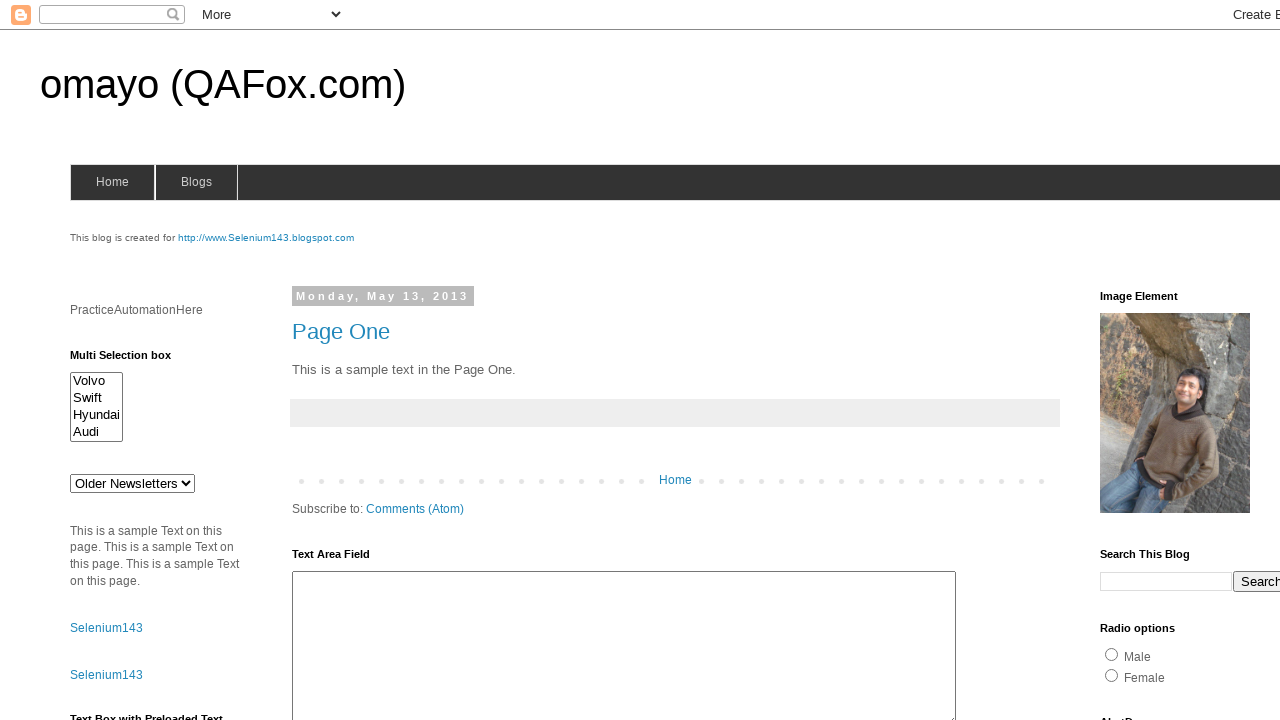